Tests A/B test opt-out by adding an opt-out cookie before visiting the A/B test page and verifying the opt-out is active

Starting URL: http://the-internet.herokuapp.com

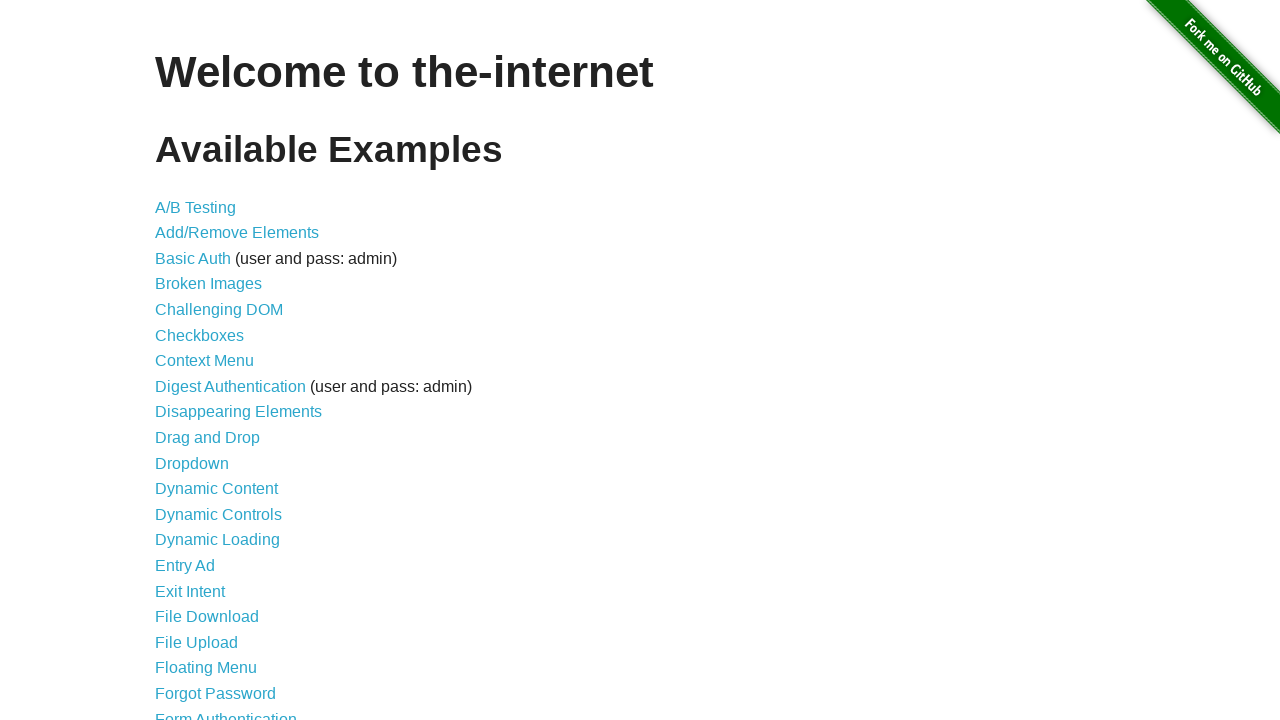

Added optimizelyOptOut cookie to context before visiting page
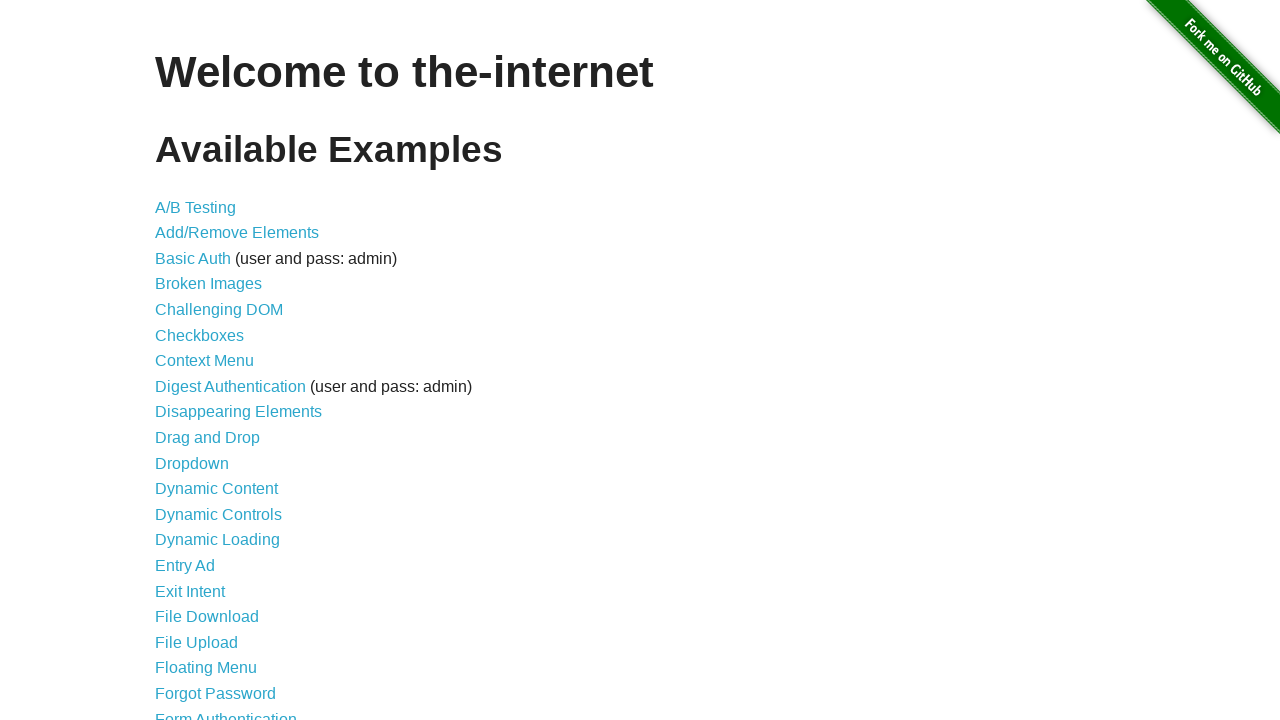

Navigated to A/B test page at http://the-internet.herokuapp.com/abtest
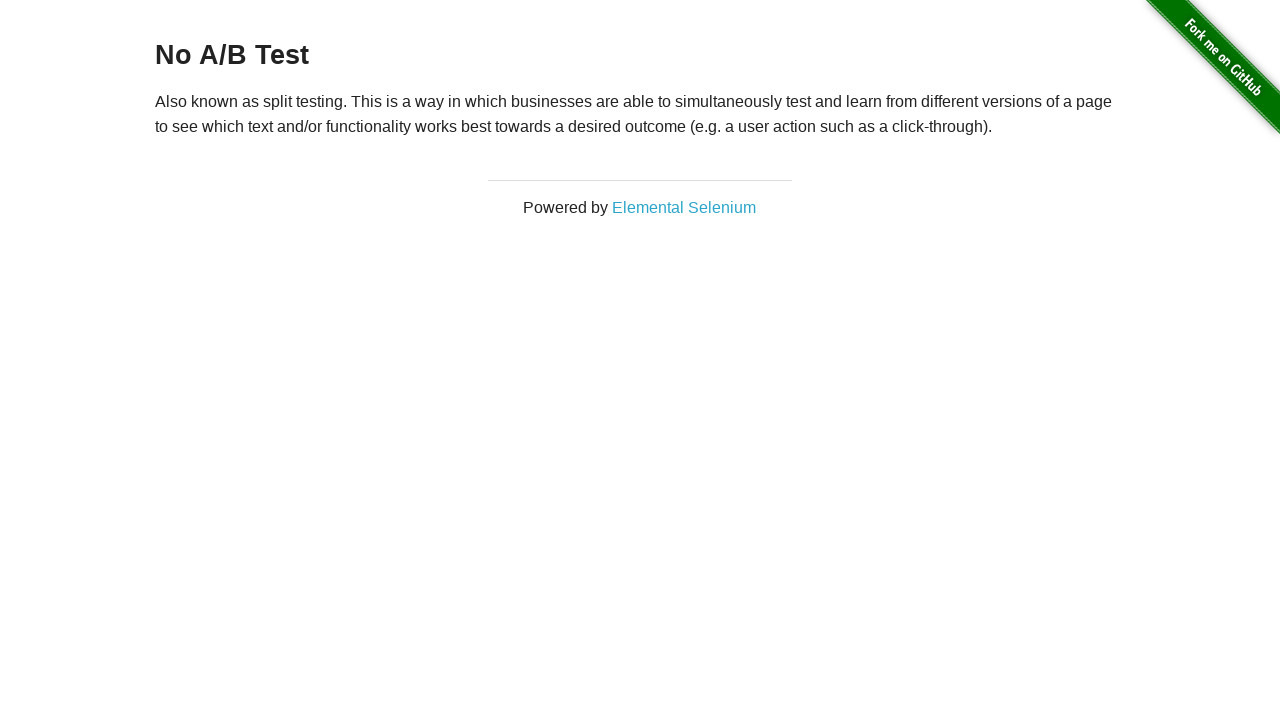

Retrieved heading text from page
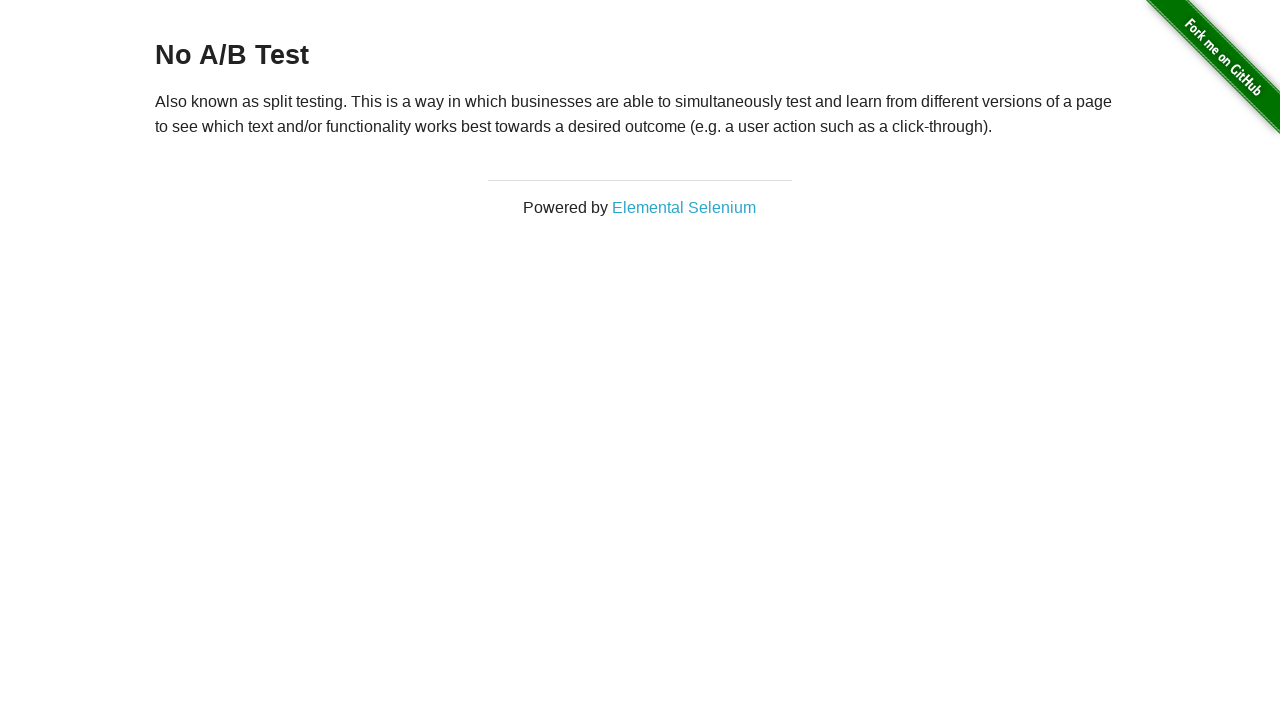

Verified opt-out is active: heading displays 'No A/B Test'
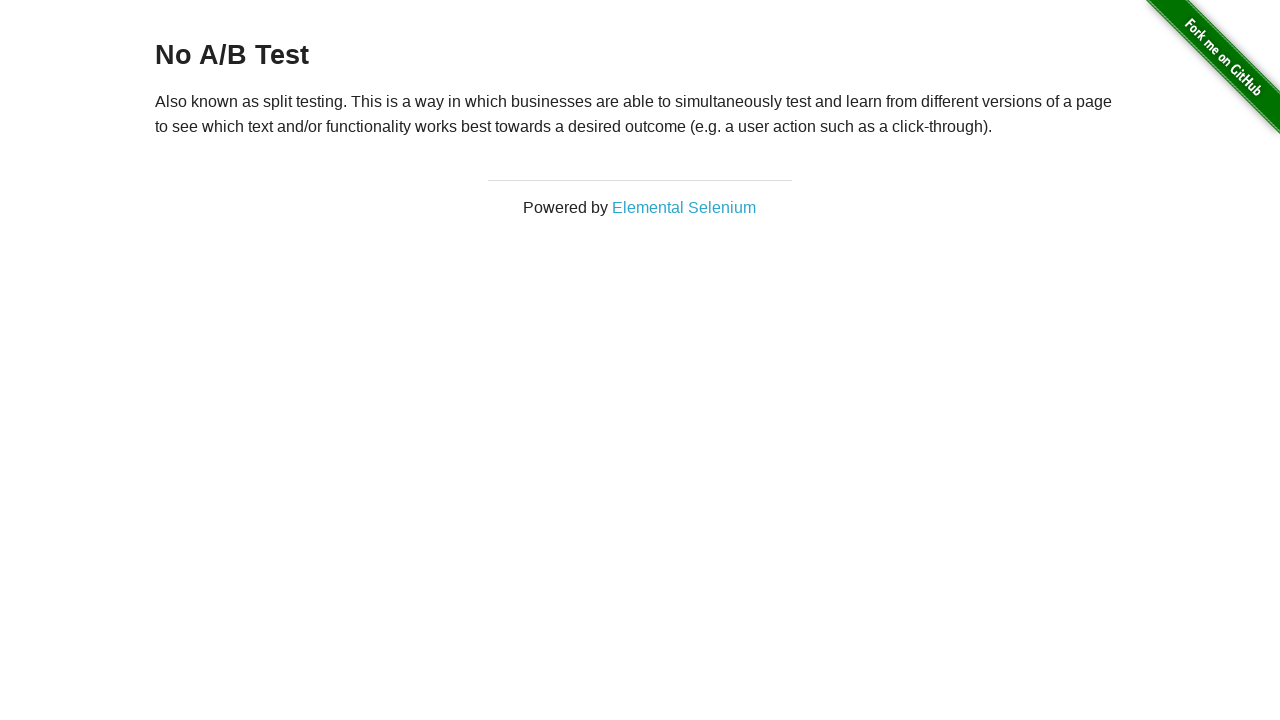

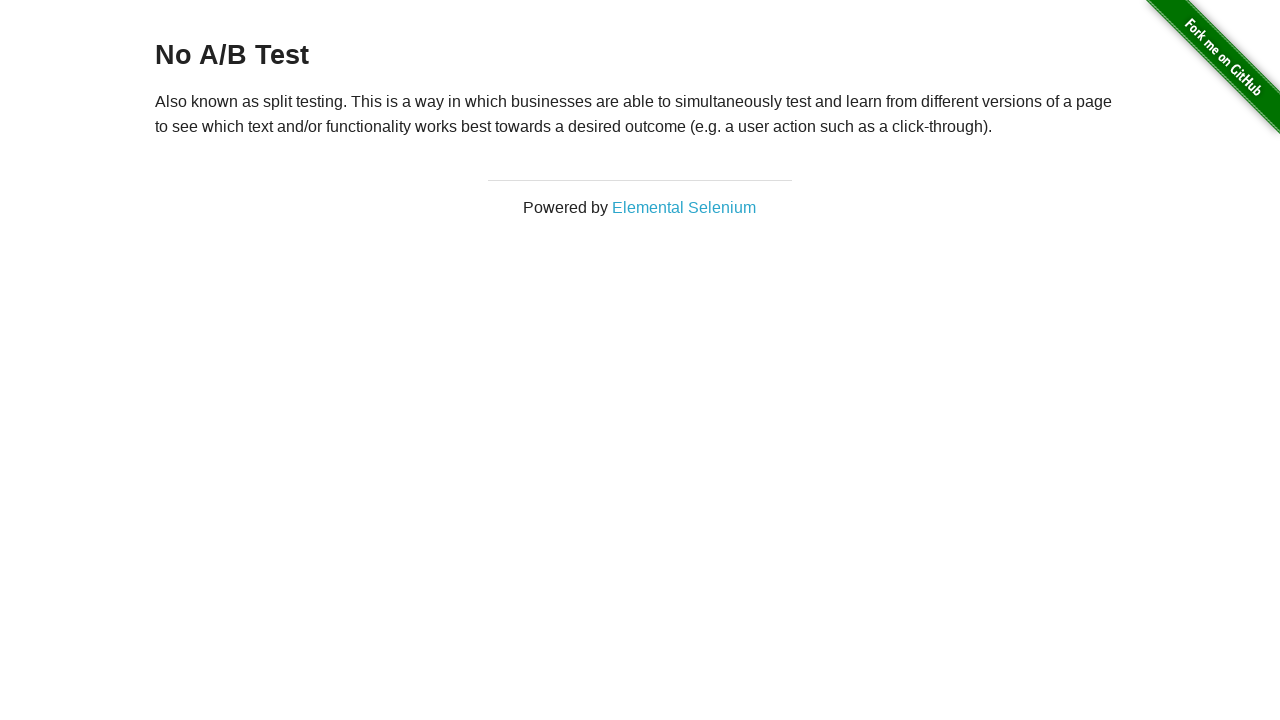